Holds Control key and clicks on a link to open it in a new tab

Starting URL: http://omayo.blogspot.com/

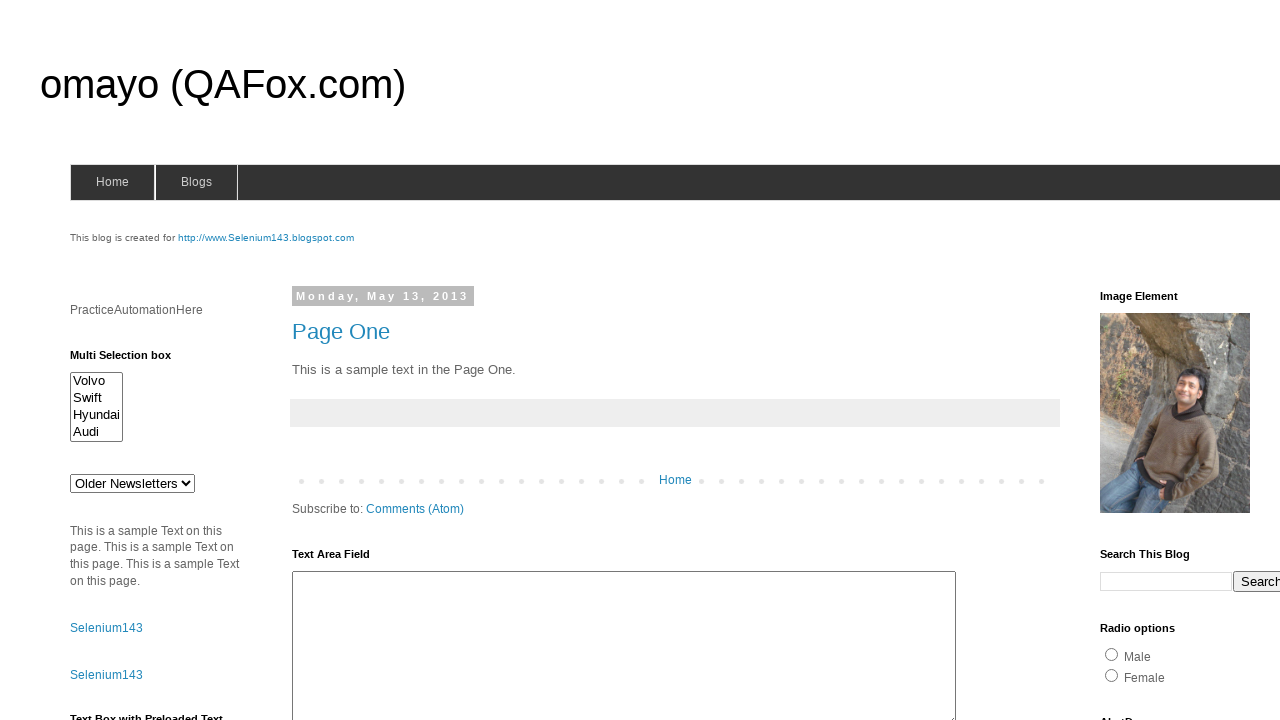

Navigated to http://omayo.blogspot.com/
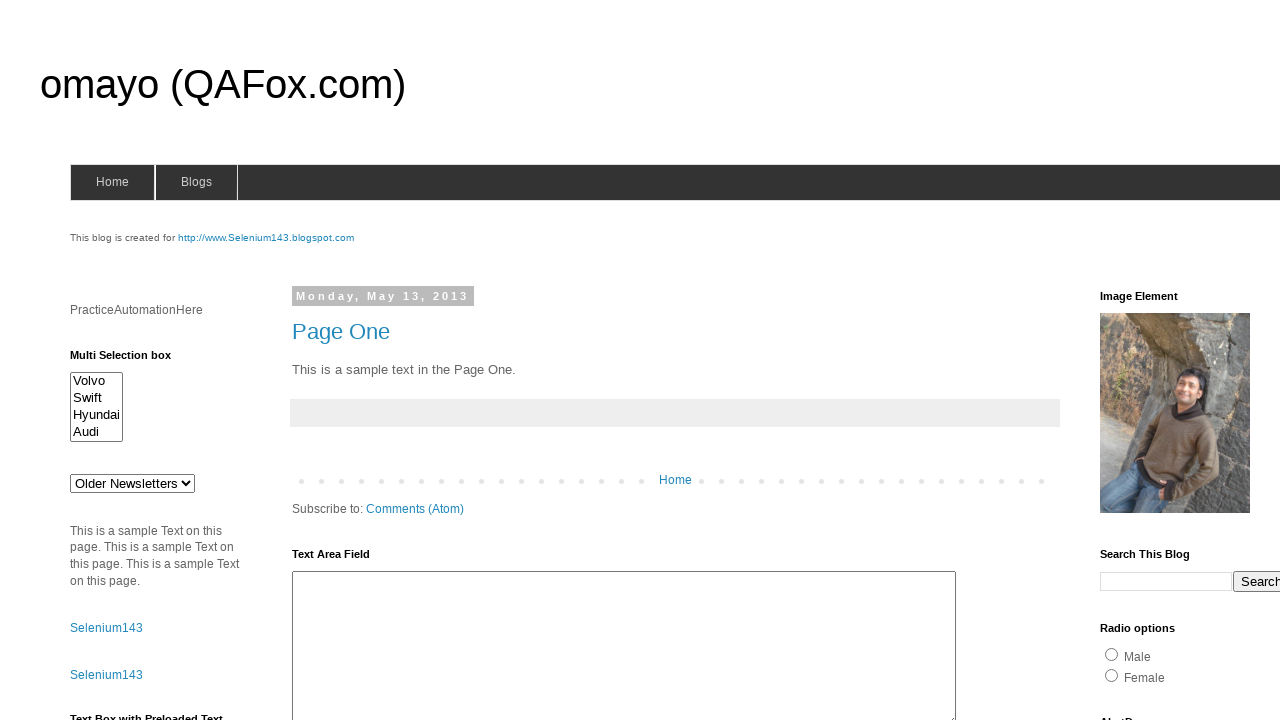

Held Control key and clicked on 'compendiumdev' link to open in new tab at (1160, 360) on text=compendiumdev
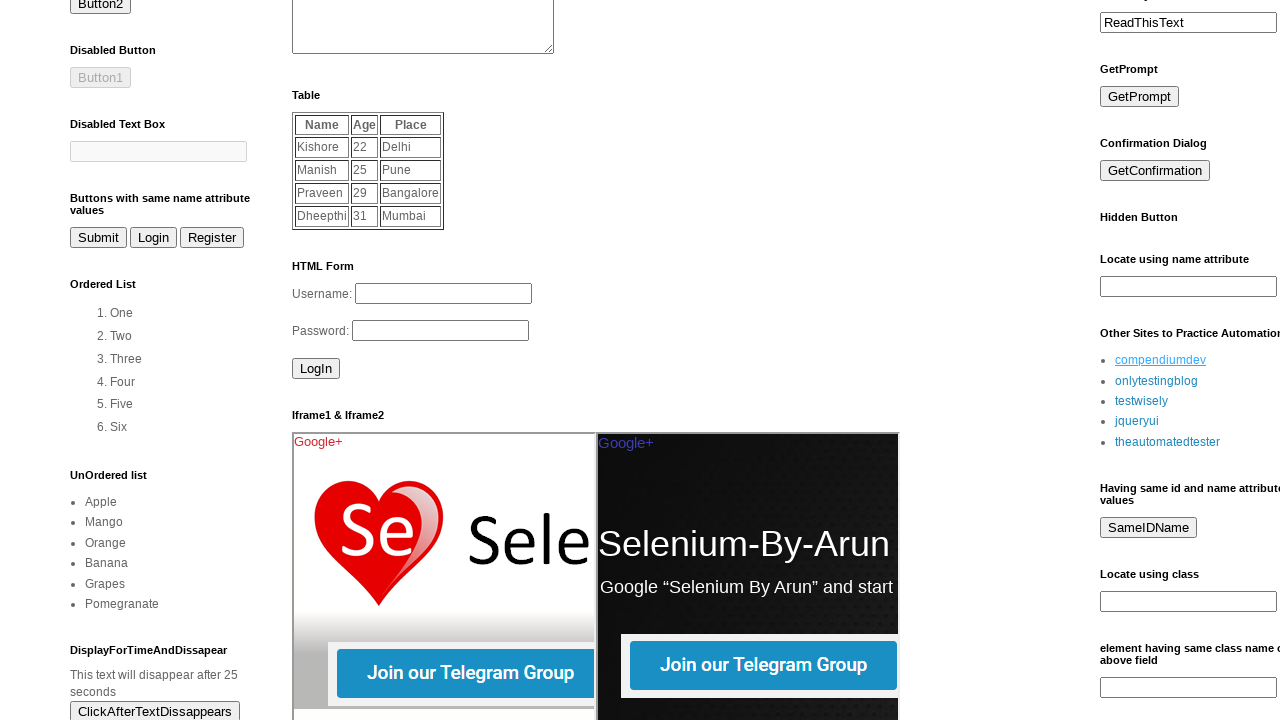

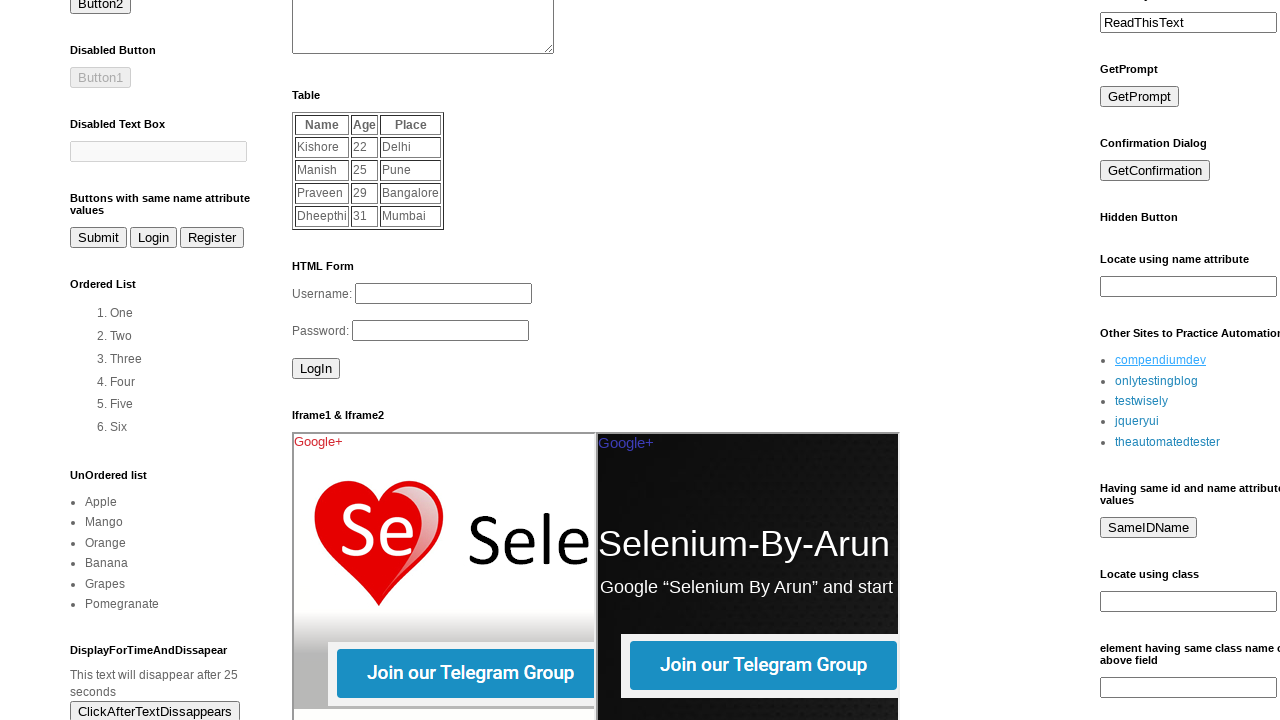